Tests authentication failure with empty fields by clicking login without entering any credentials and verifying error message

Starting URL: https://www.saucedemo.com/

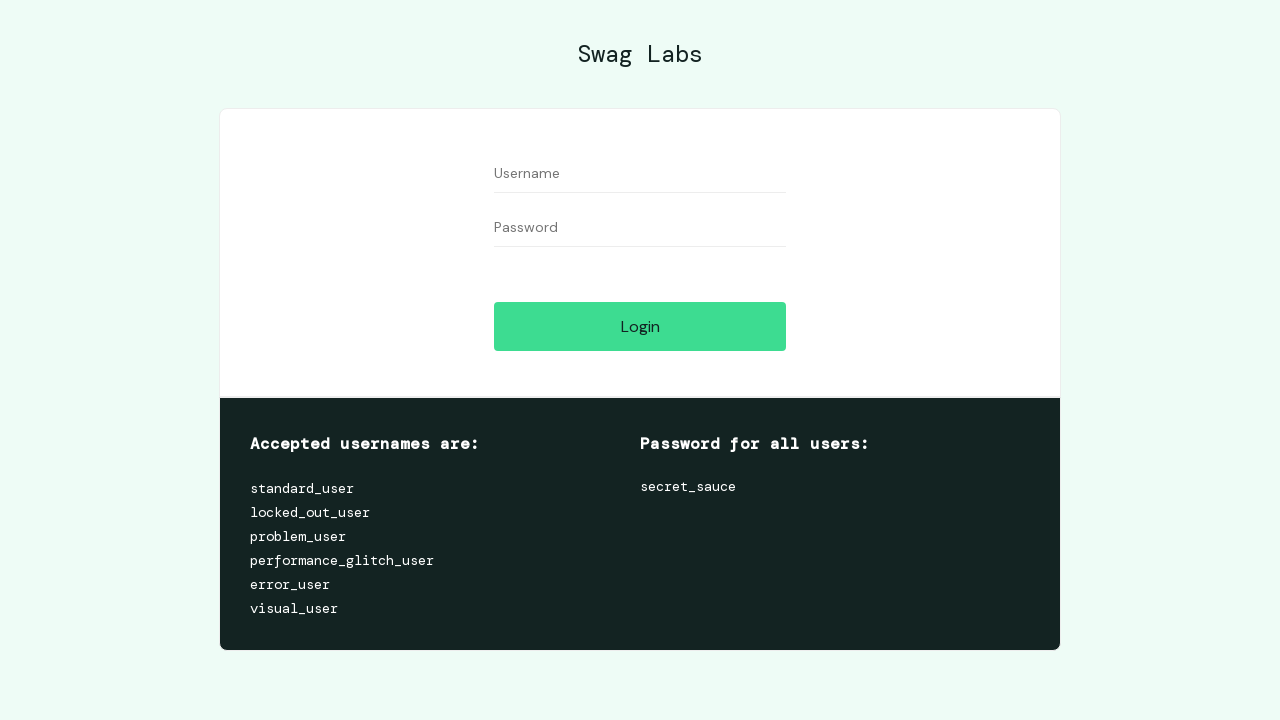

Clicked login button without entering credentials at (640, 326) on #login-button
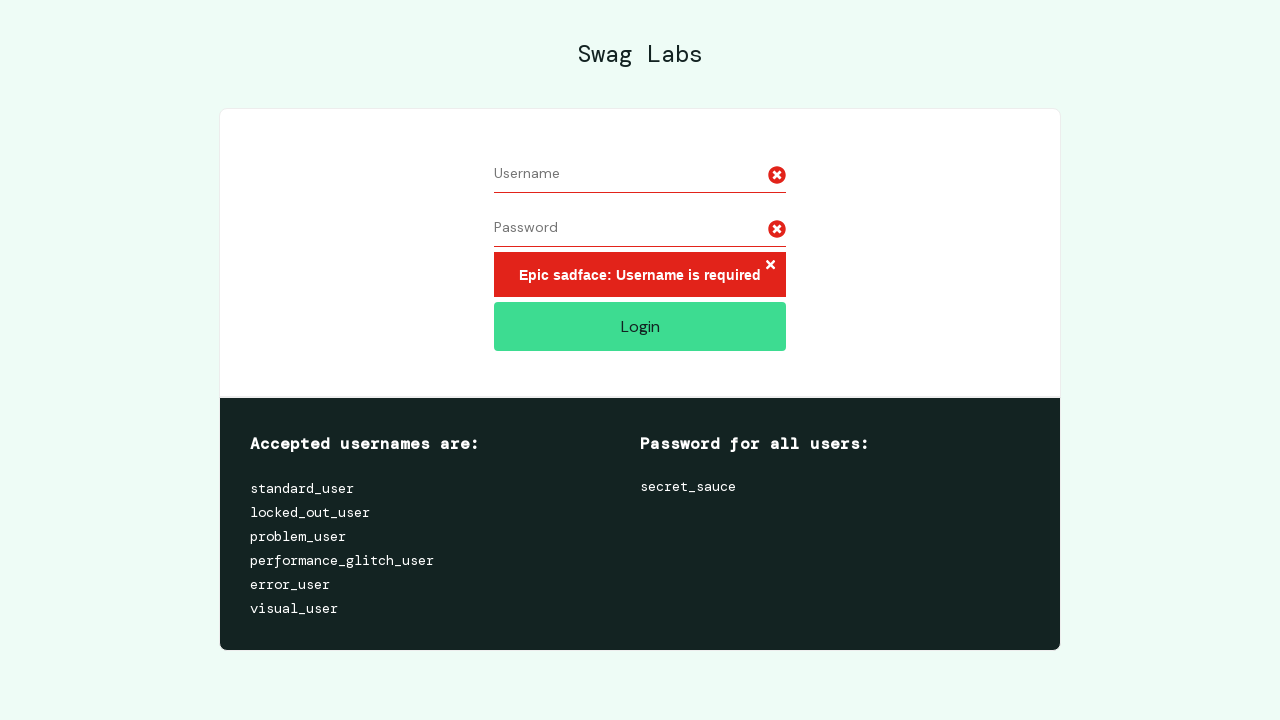

Error message 'Epic sadface' appeared, confirming authentication failure with empty fields
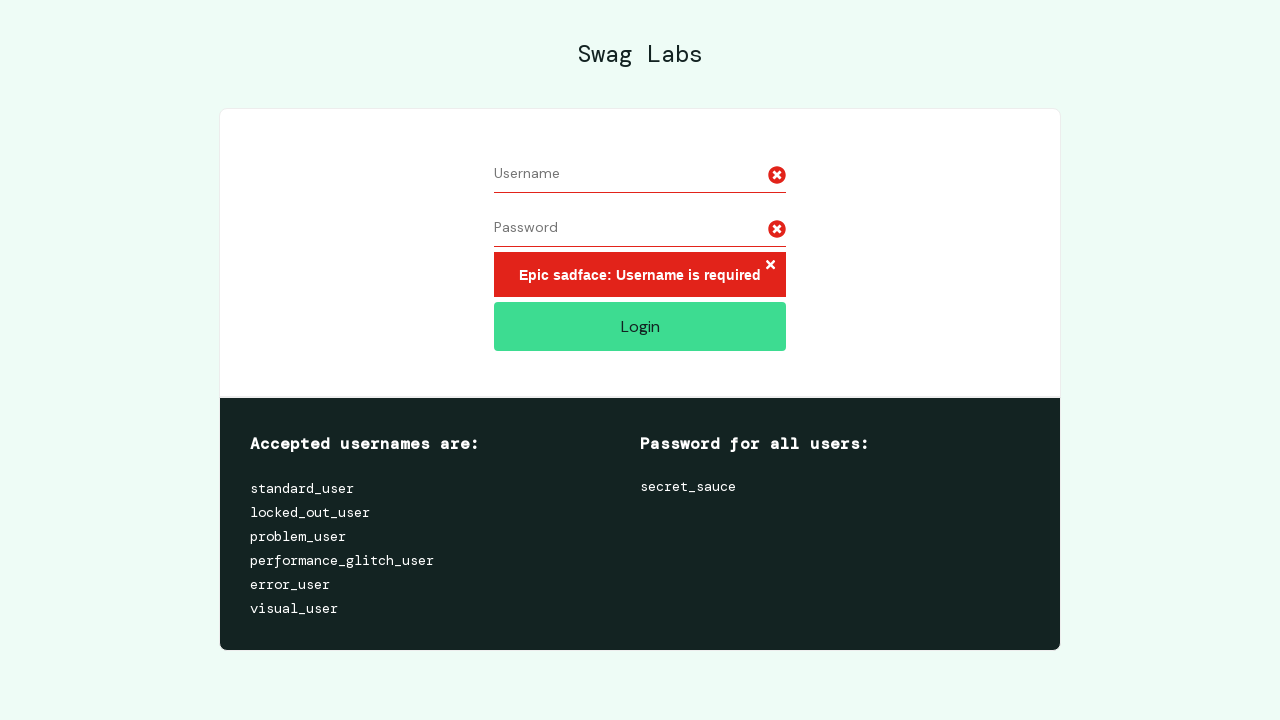

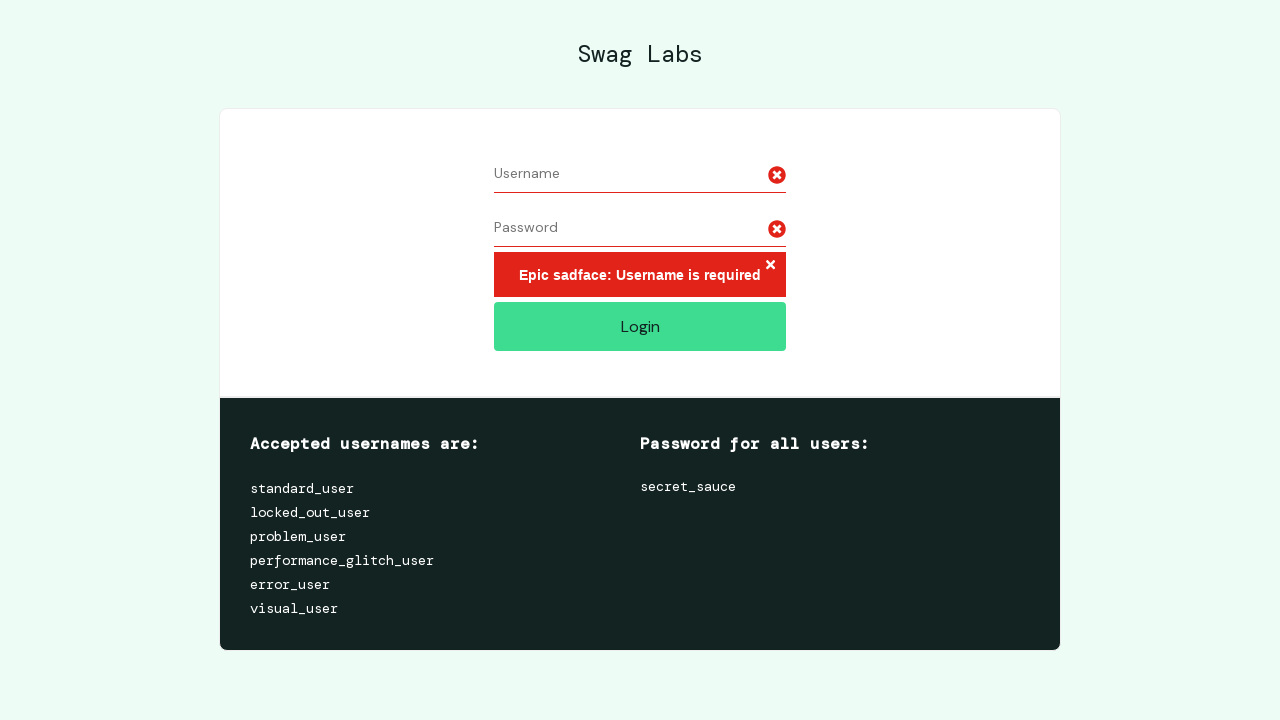